Tests hover functionality by hovering over avatar images and verifying that the correct user text information is displayed for each image

Starting URL: http://the-internet.herokuapp.com/hovers

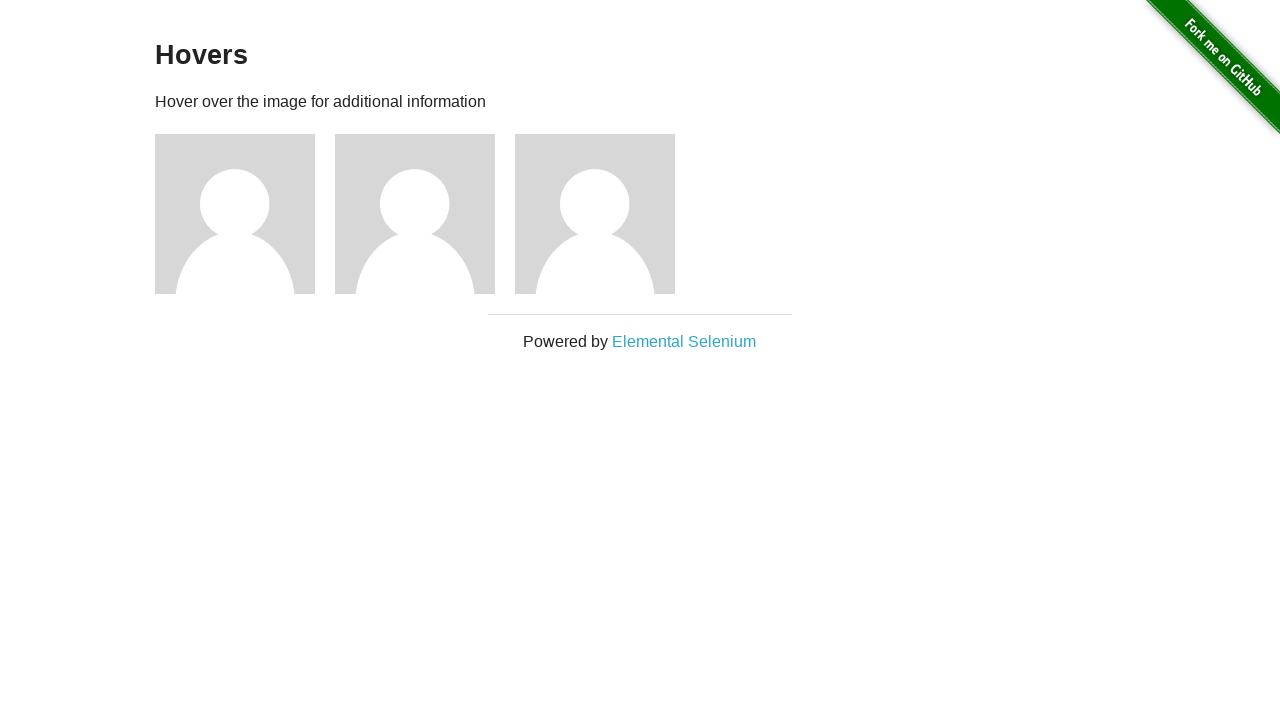

Located all avatar figure elements on the hovers page
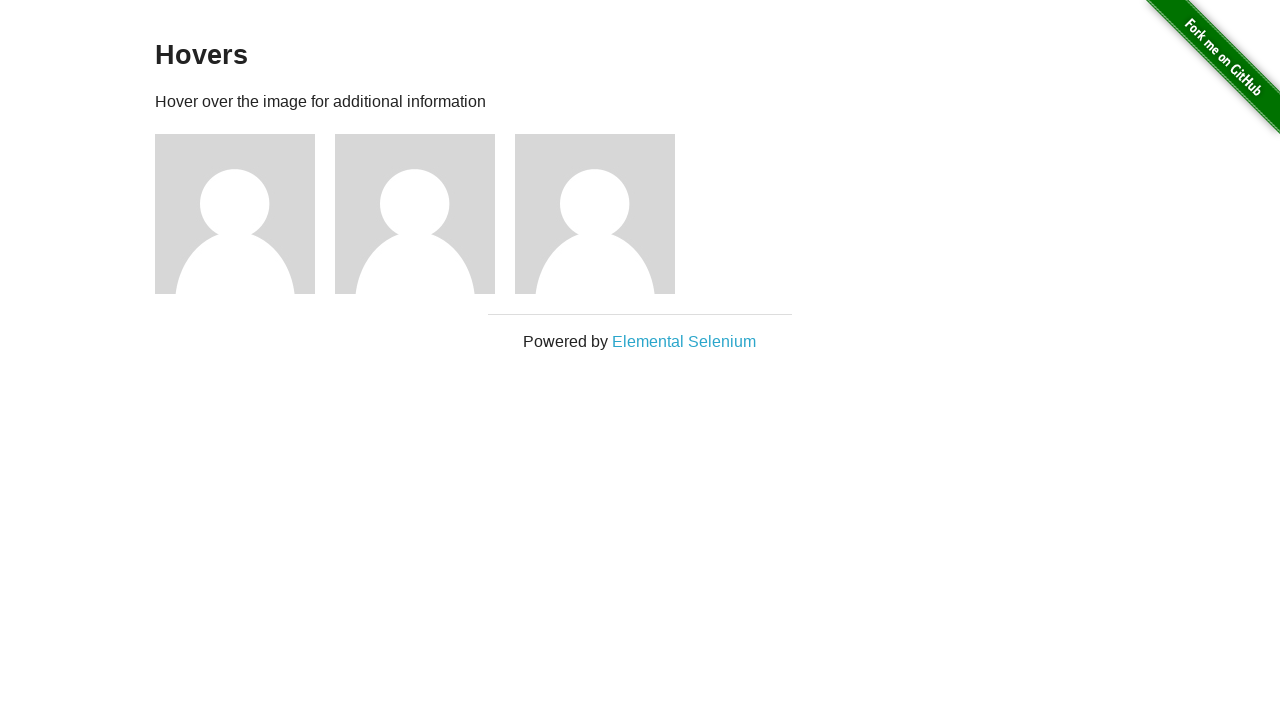

Hovered over avatar image 1 at (245, 214) on .figure >> nth=0
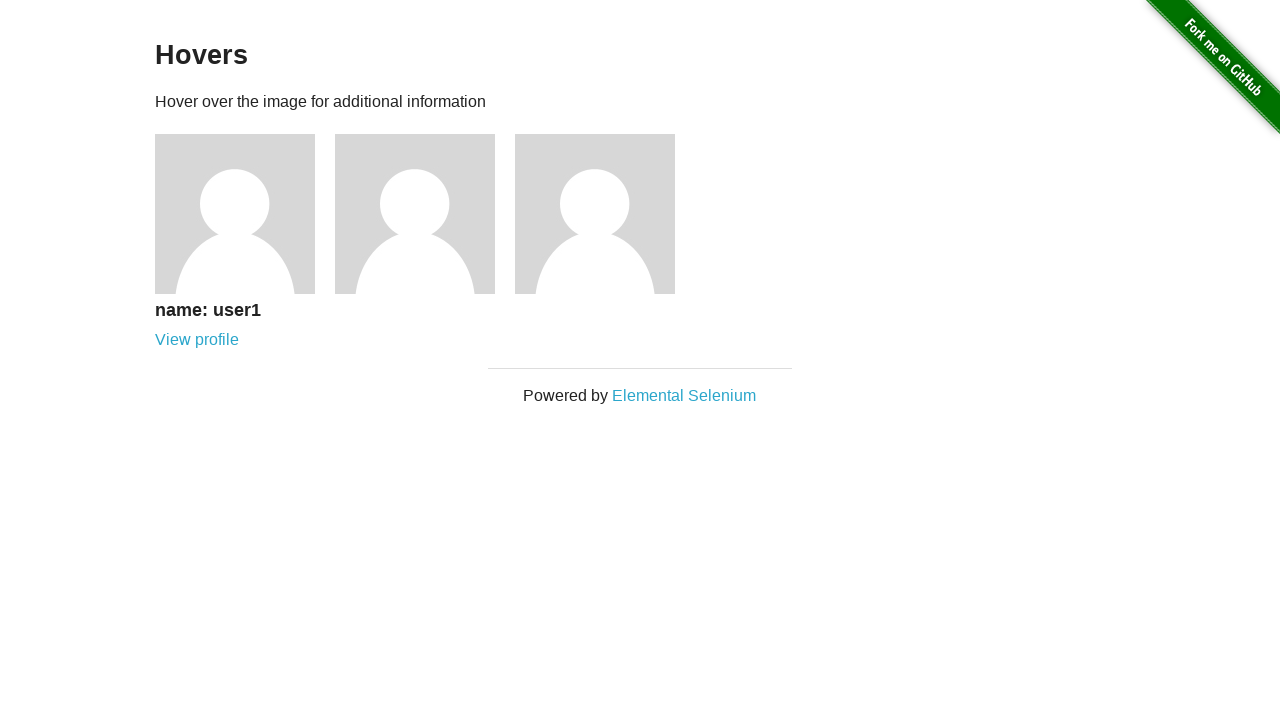

Located caption element for avatar 1
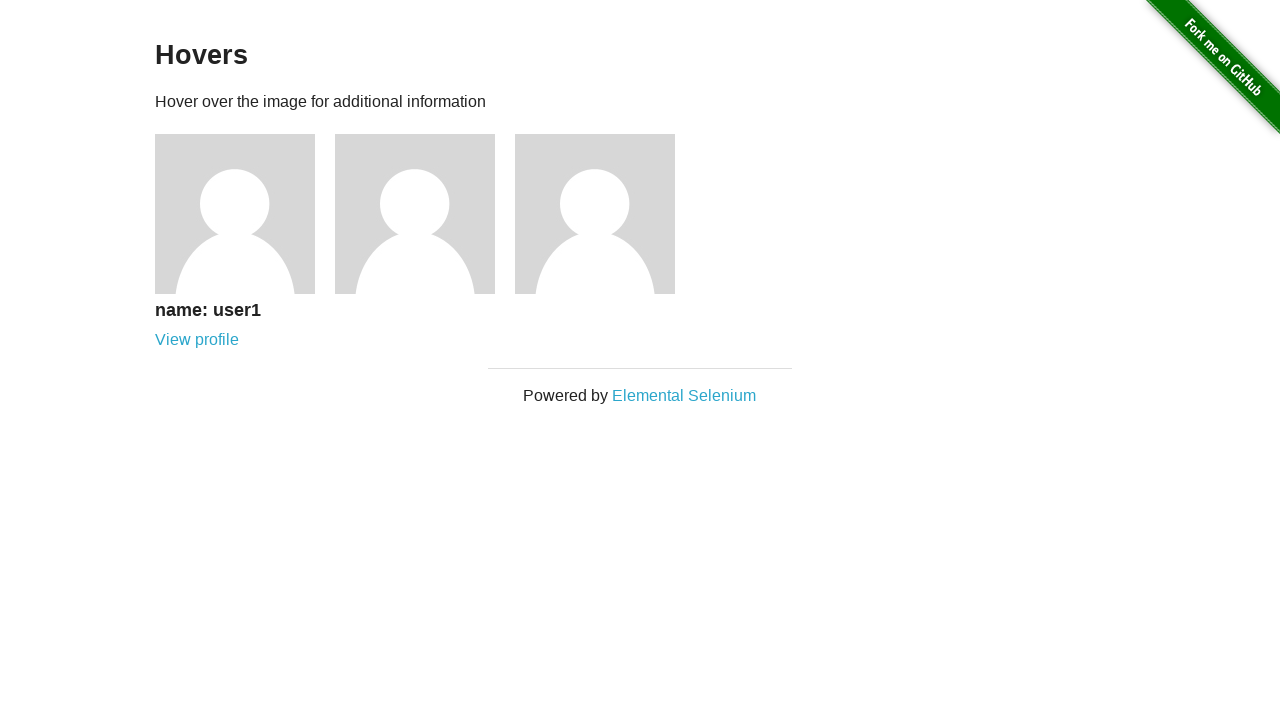

Verified that 'user1' is displayed in caption for avatar 1
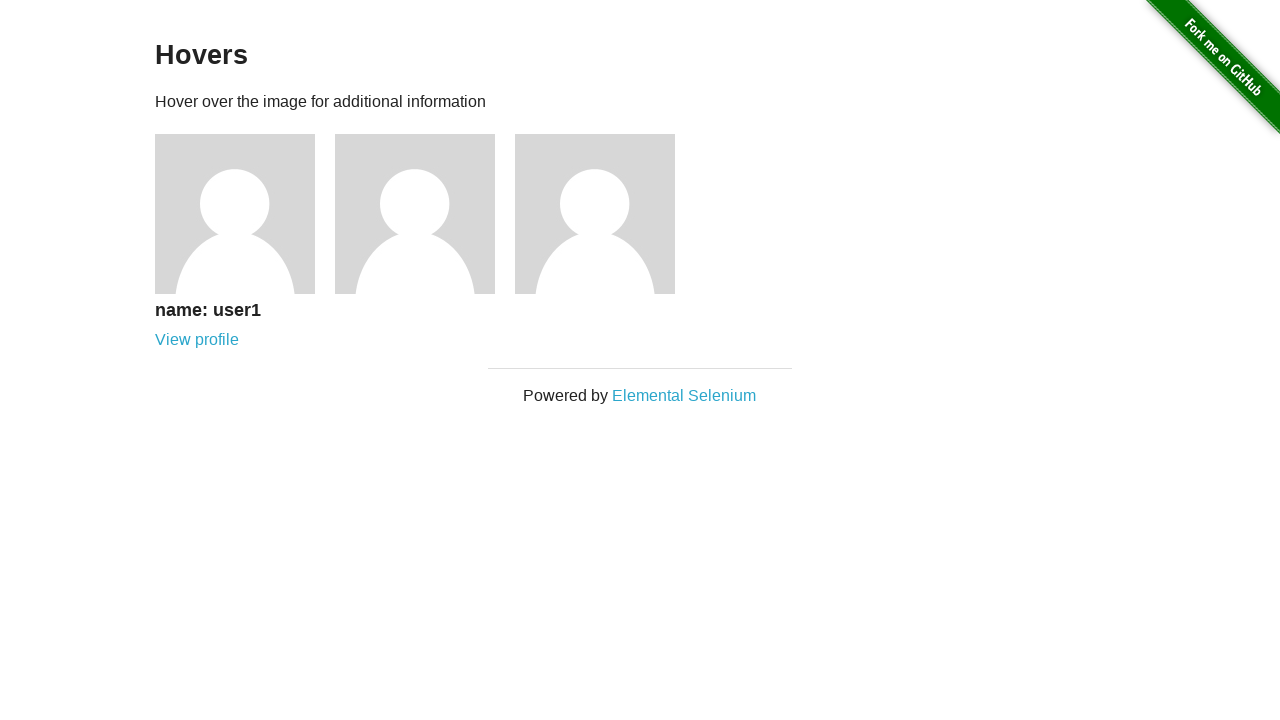

Hovered over avatar image 2 at (425, 214) on .figure >> nth=1
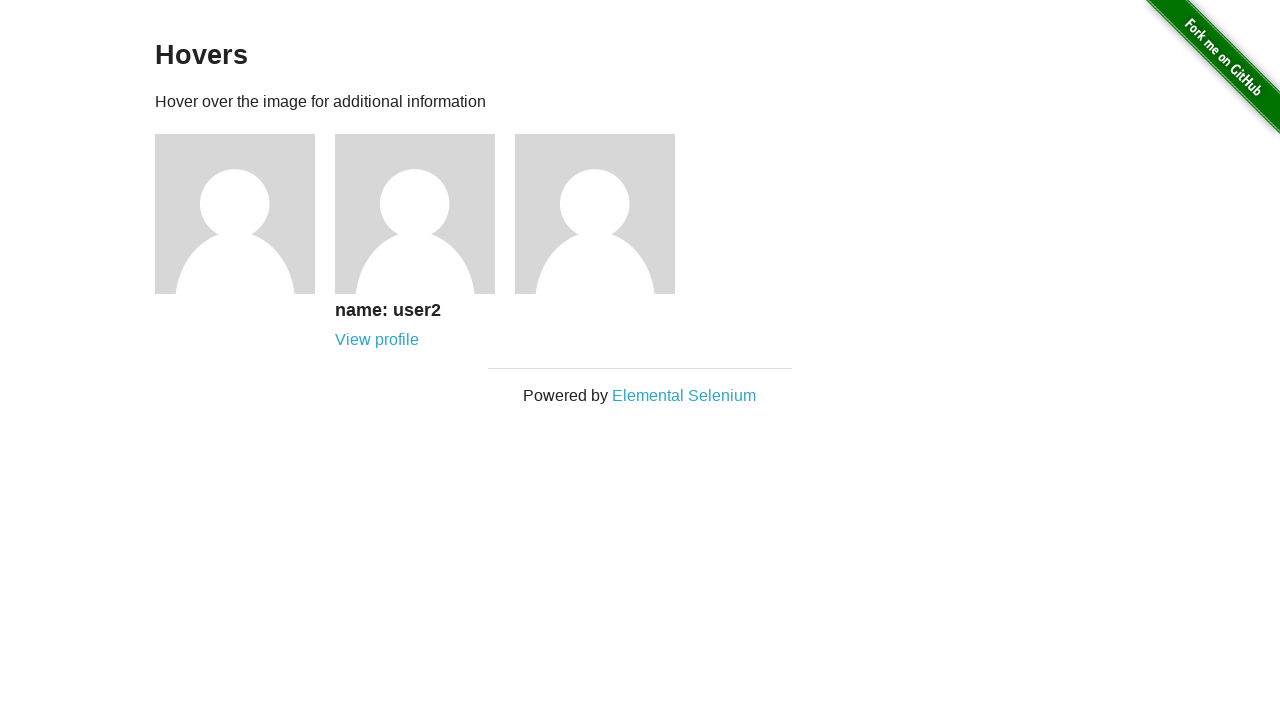

Located caption element for avatar 2
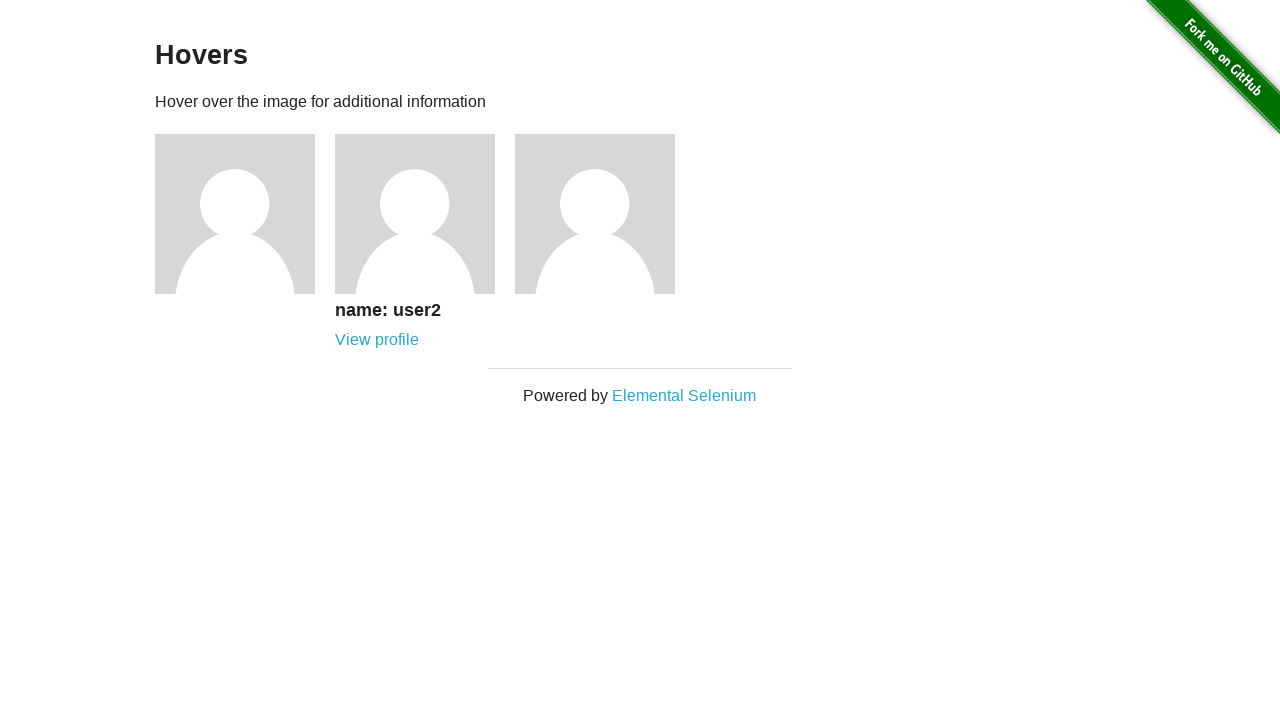

Verified that 'user2' is displayed in caption for avatar 2
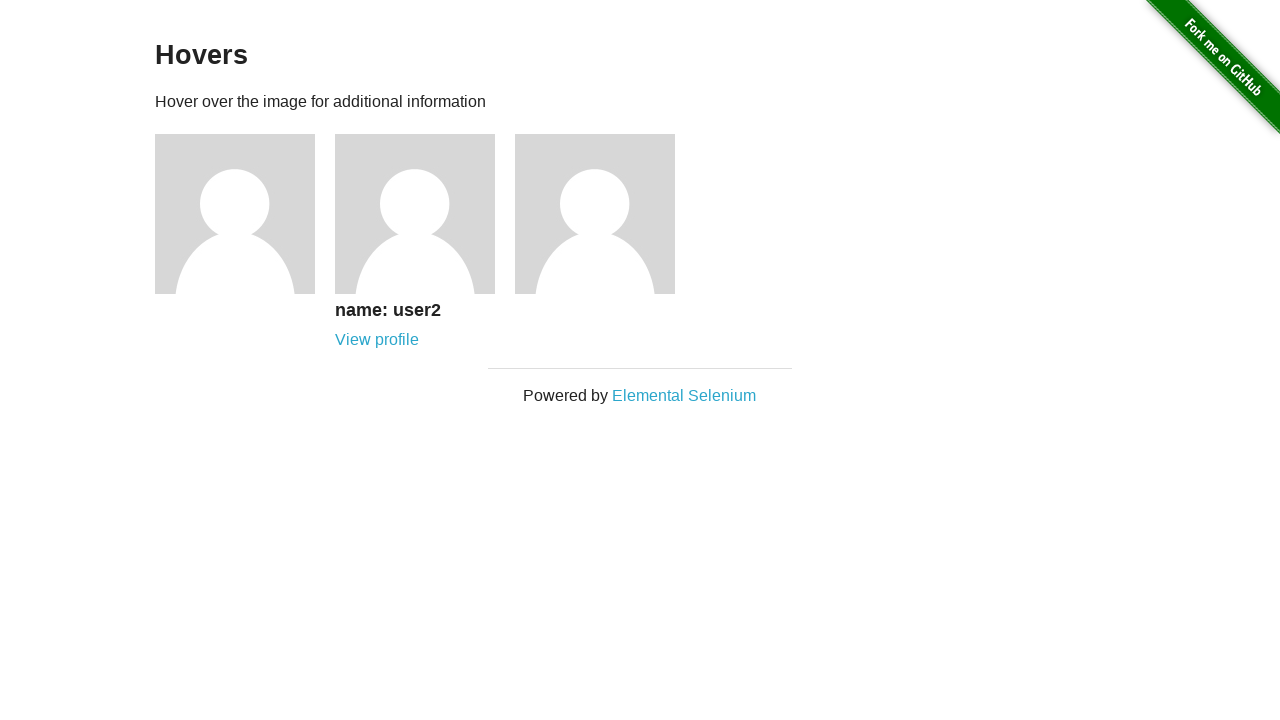

Hovered over avatar image 3 at (605, 214) on .figure >> nth=2
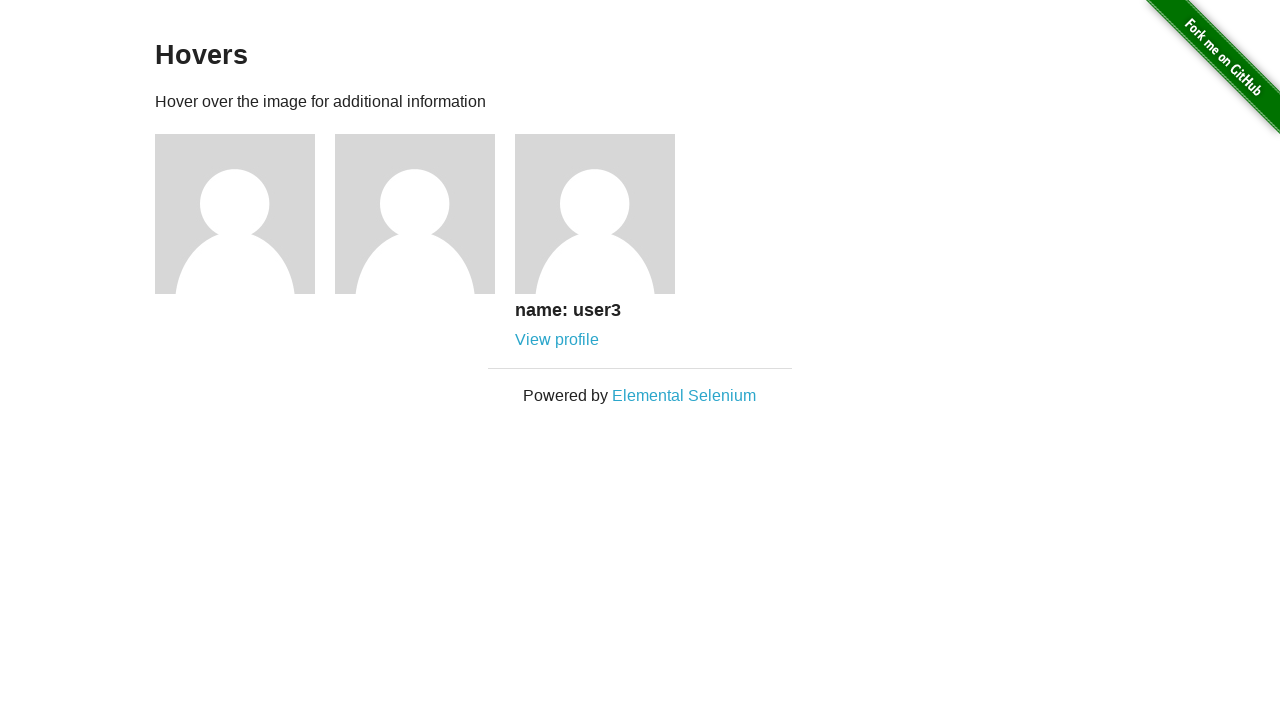

Located caption element for avatar 3
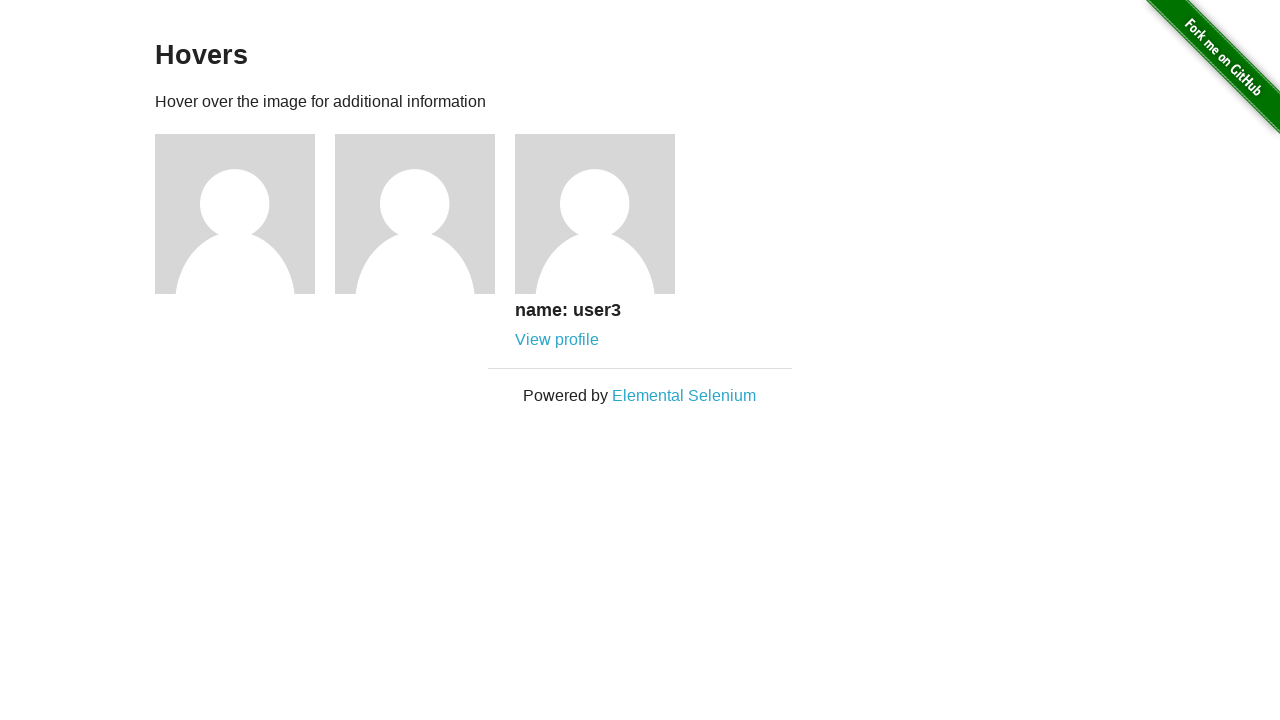

Verified that 'user3' is displayed in caption for avatar 3
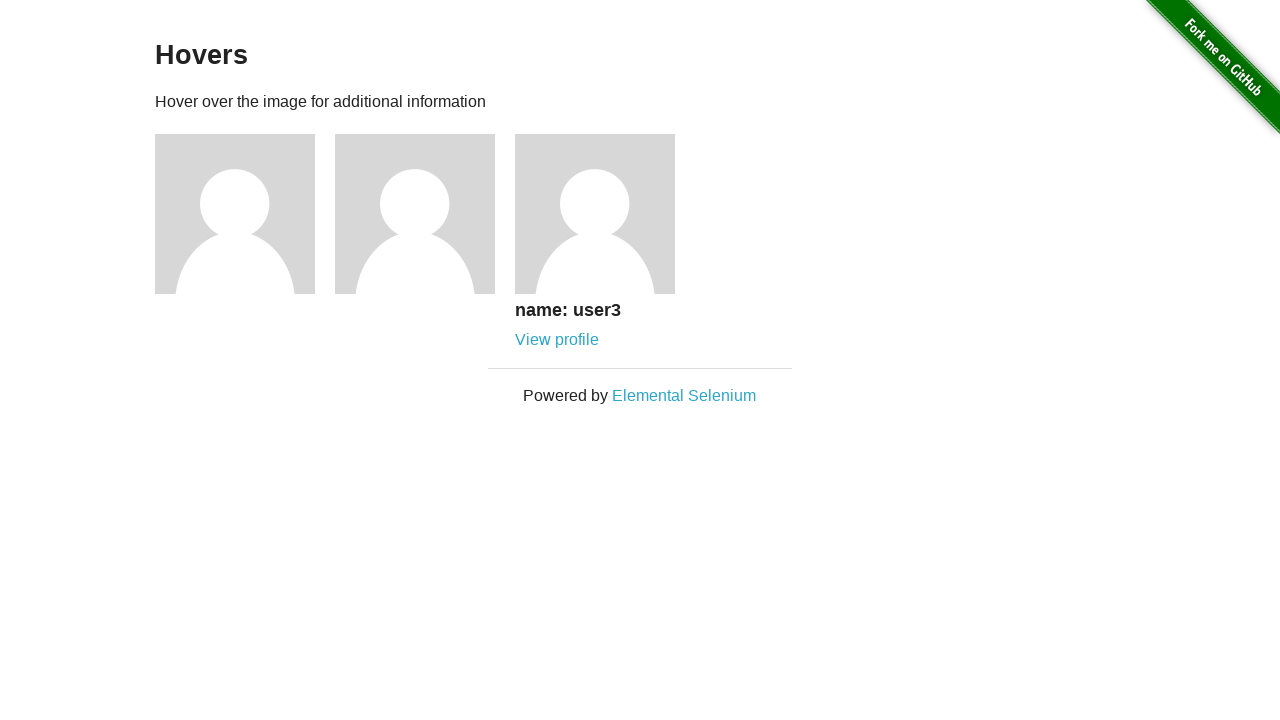

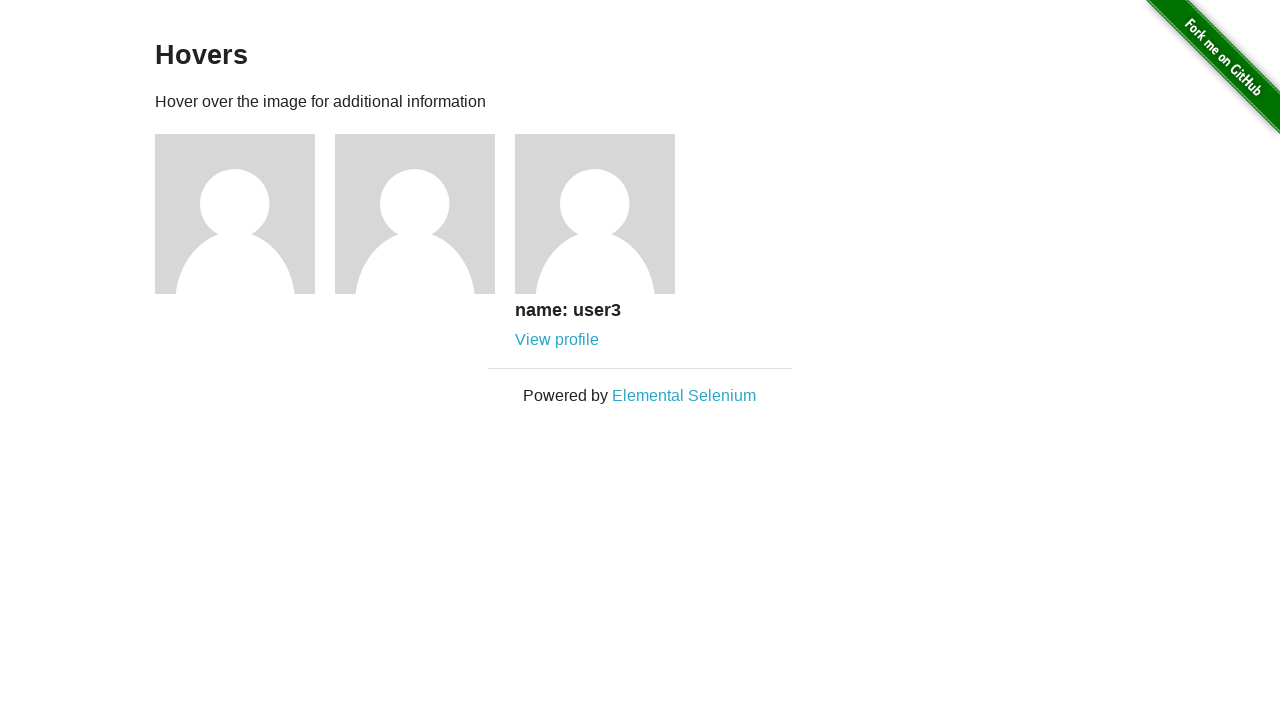